Tests multiple window handling by clicking a link that opens a new window, switching to the new window to verify its content, closing it, and switching back to the original window.

Starting URL: https://the-internet.herokuapp.com/windows

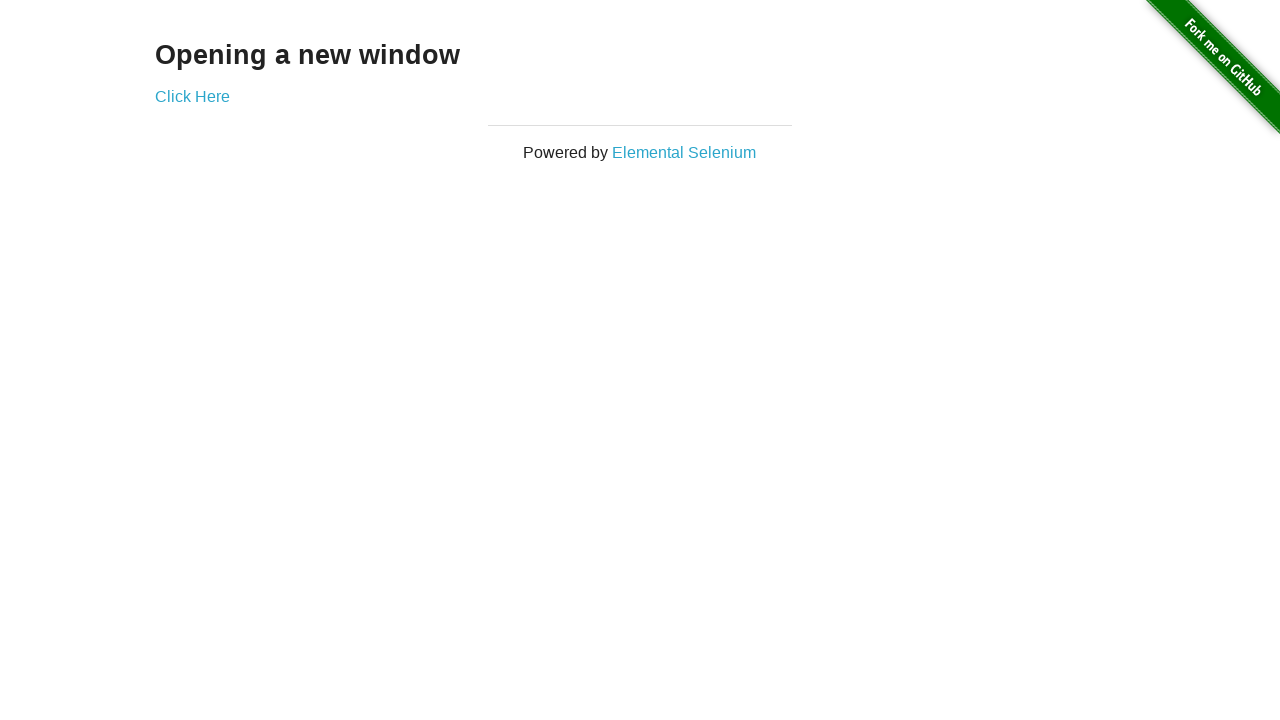

Clicked 'Click Here' link and new window opened at (192, 96) on xpath=//a[text()='Click Here']
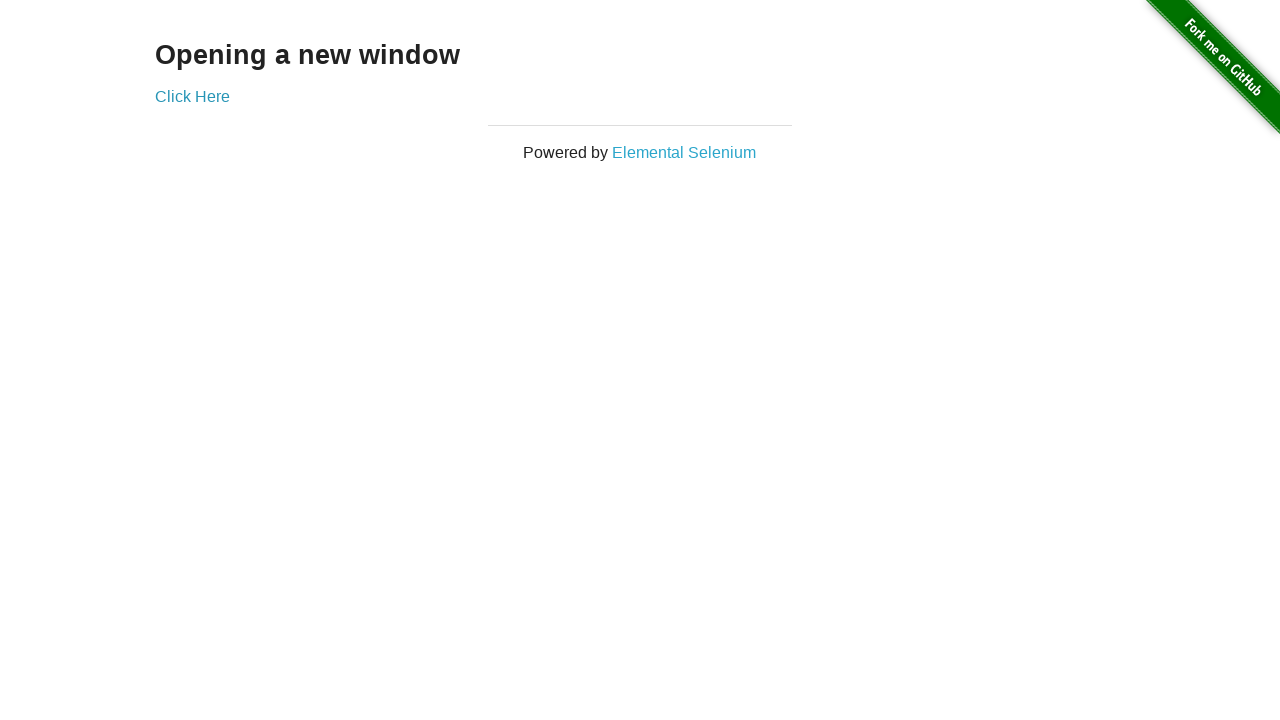

New window loaded and ready
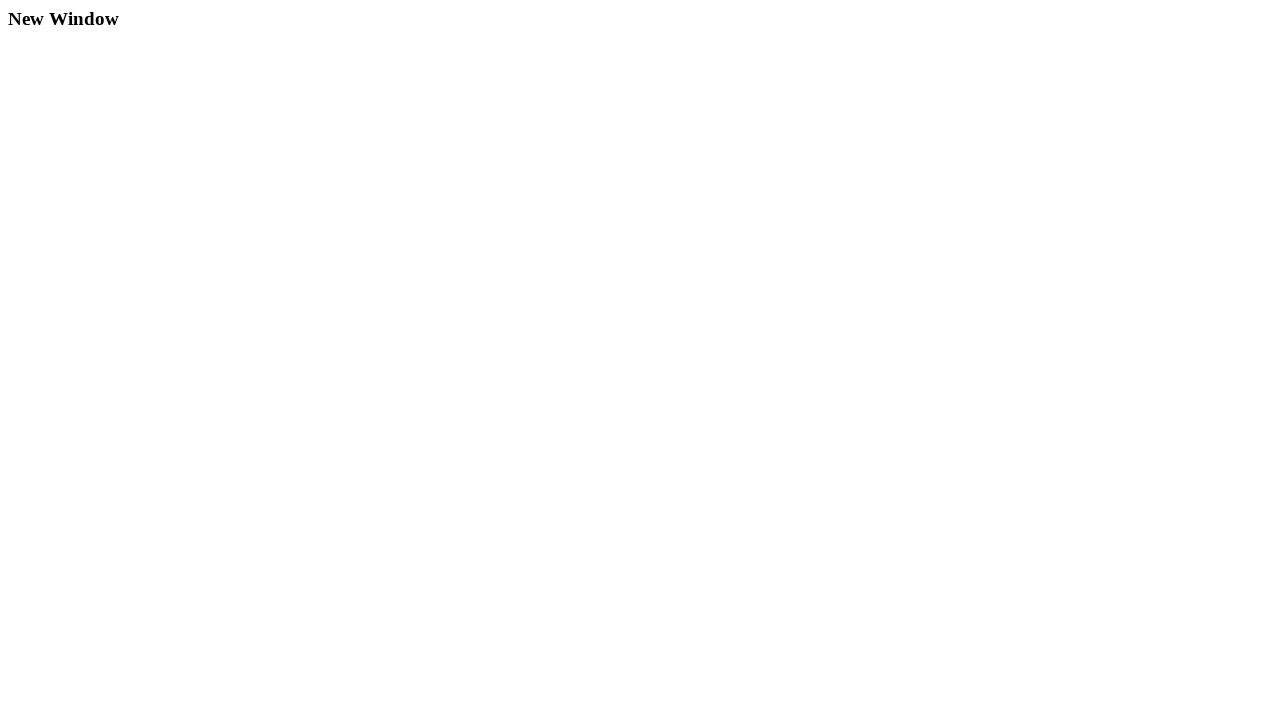

Retrieved h3 text content from new window
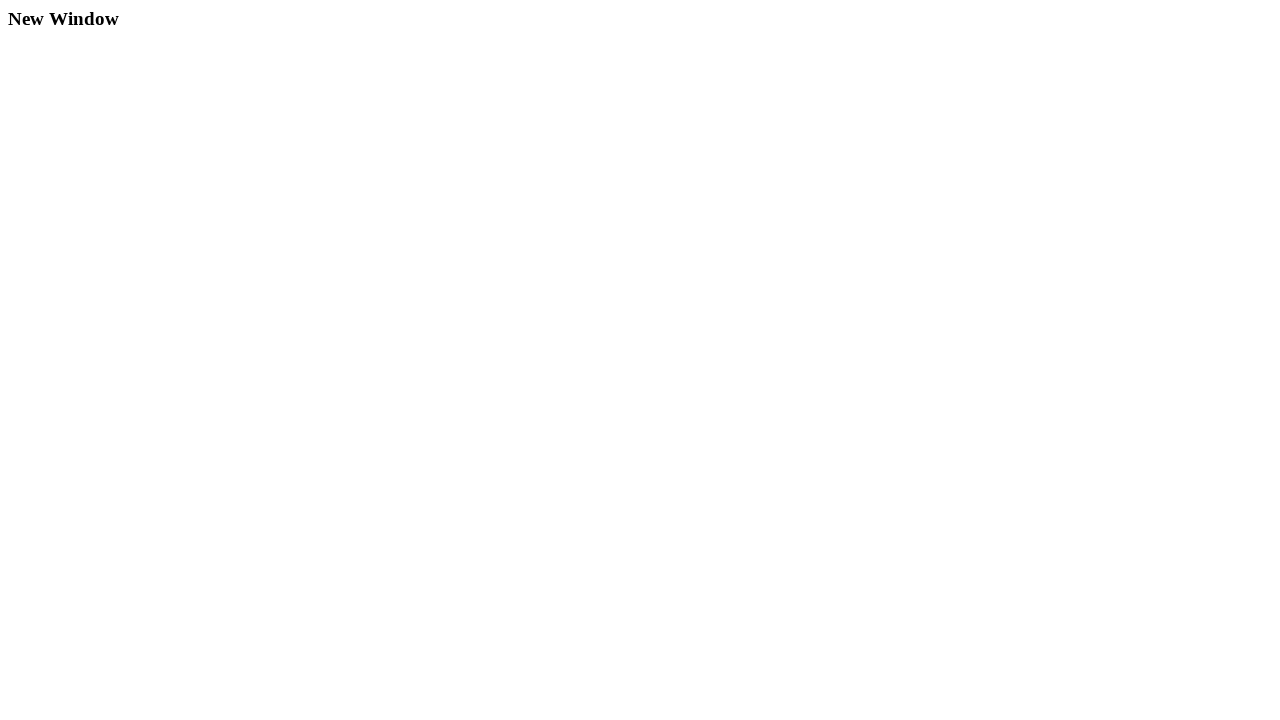

Verified new window contains 'New Window' text
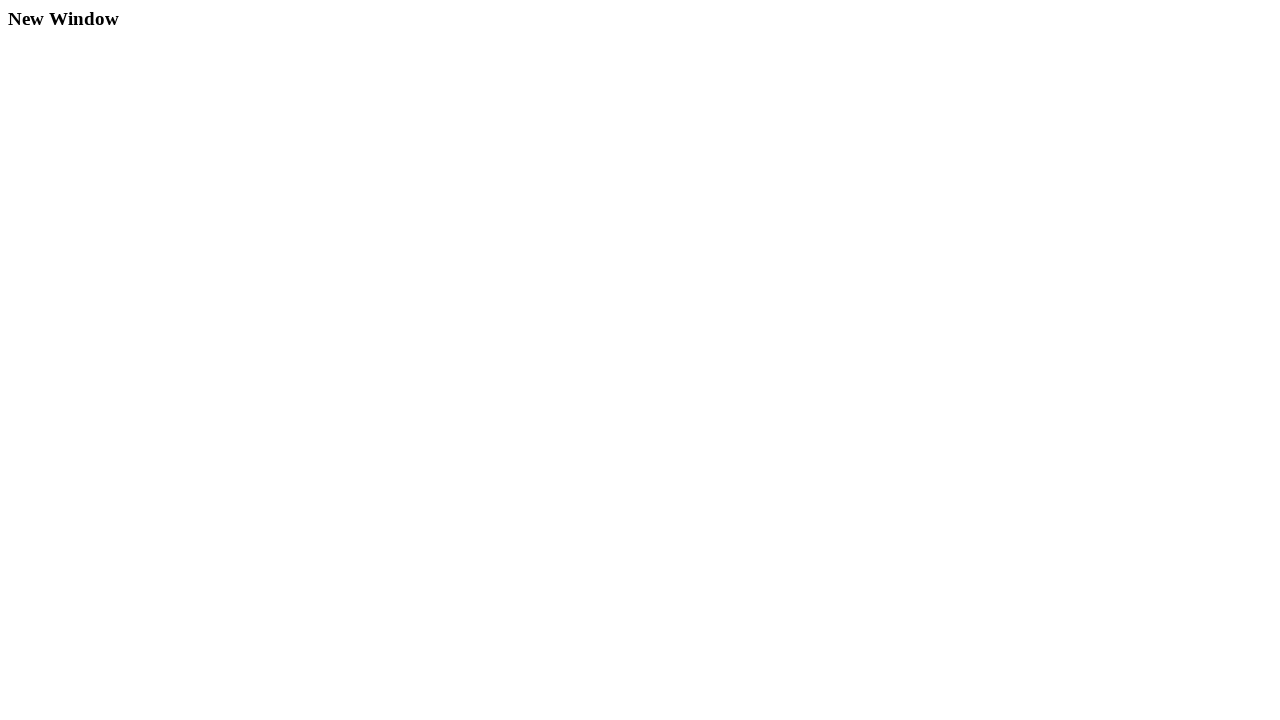

Closed the new window
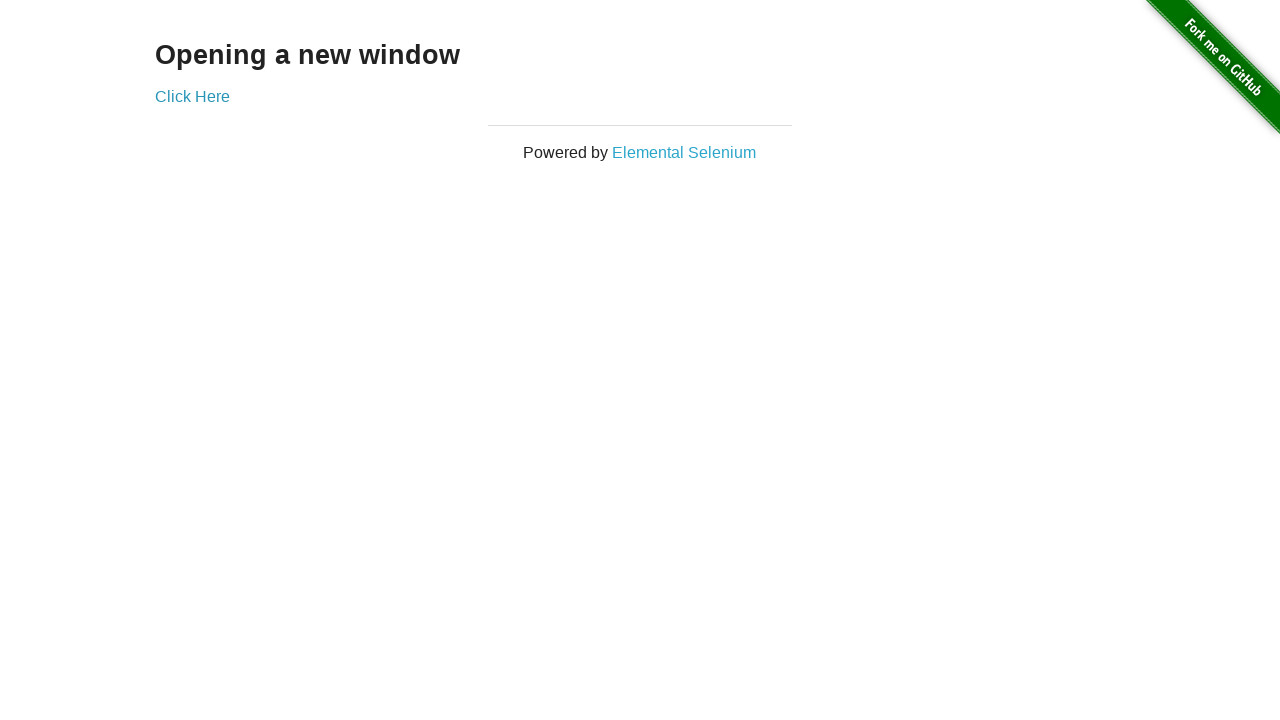

Verified original window is still active with 'The Internet' in title
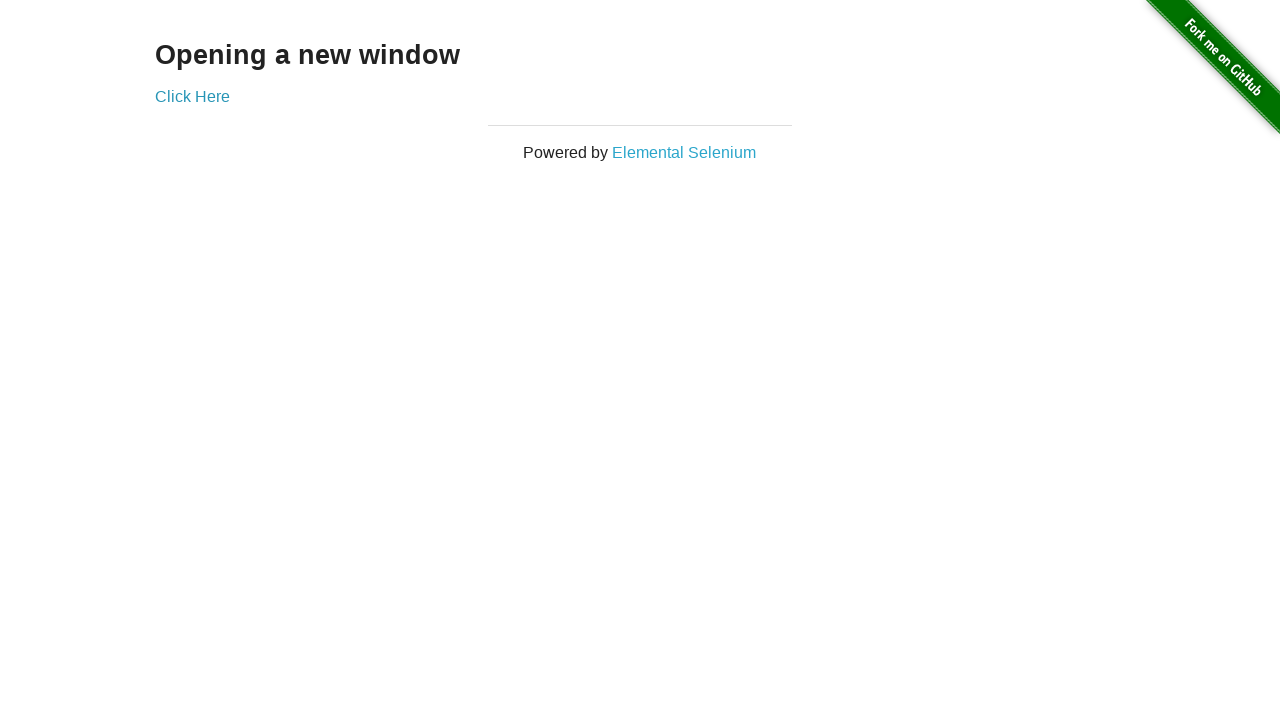

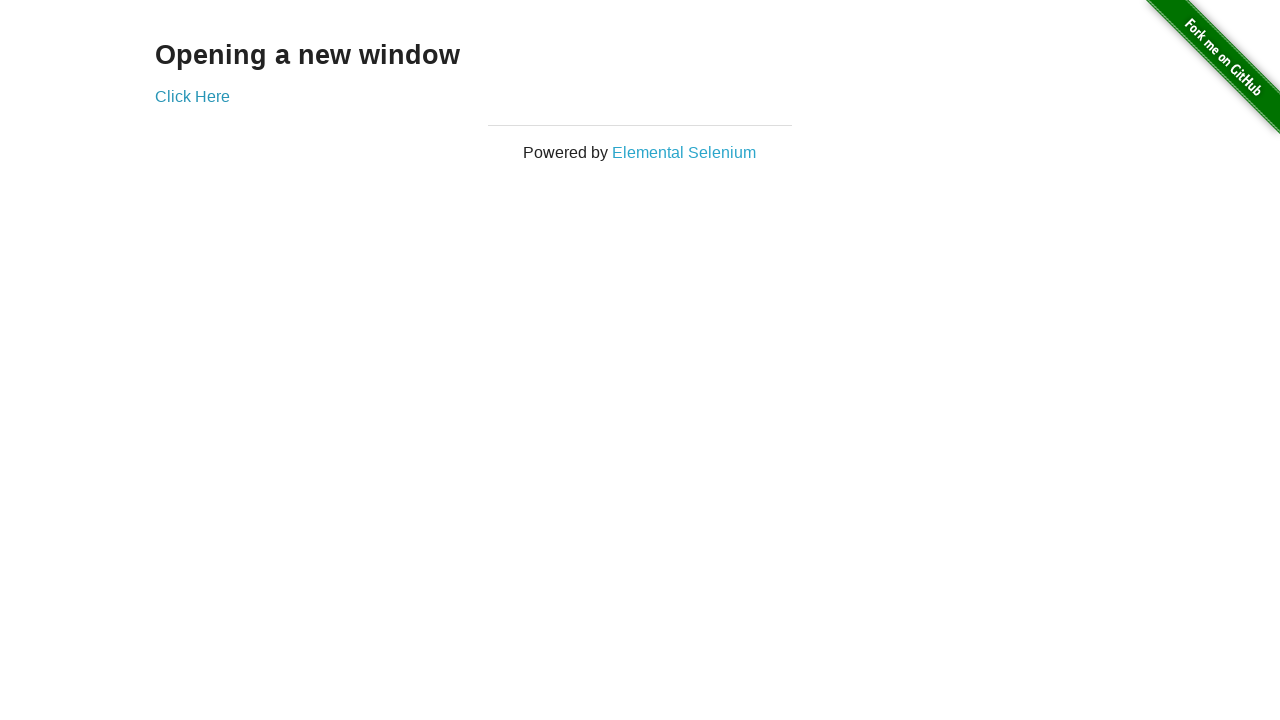